Tests that entering a number too big (above 100) should show an inline error rather than an alert

Starting URL: https://acctabootcamp.github.io/site/tasks/enter_a_number

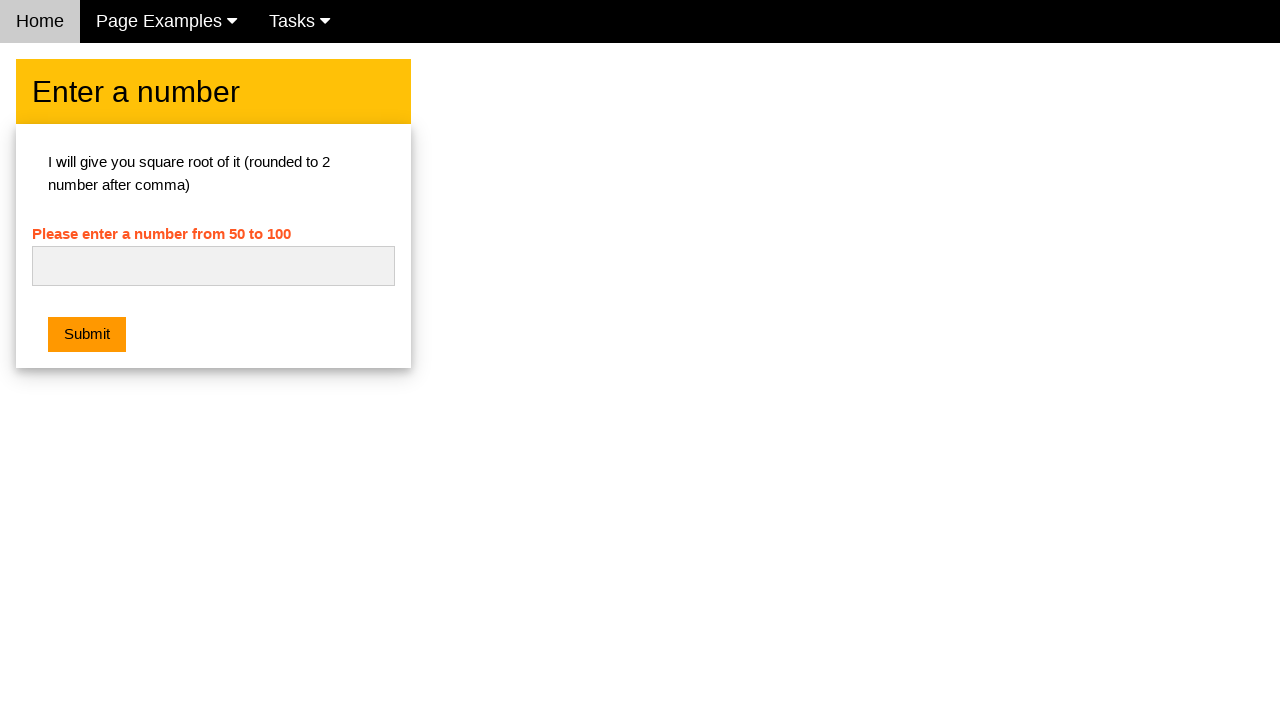

Filled number input field with '666' (above 100) on #numb
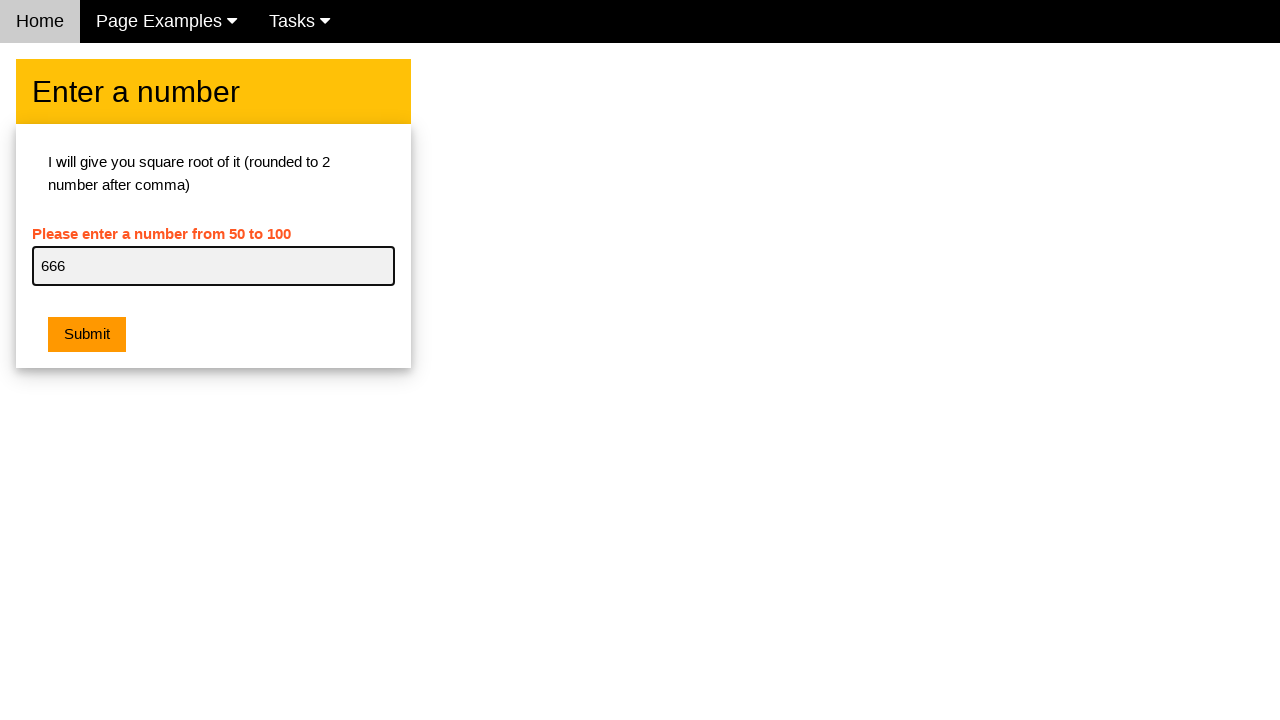

Clicked Submit button at (87, 335) on xpath=//button[text()='Submit']
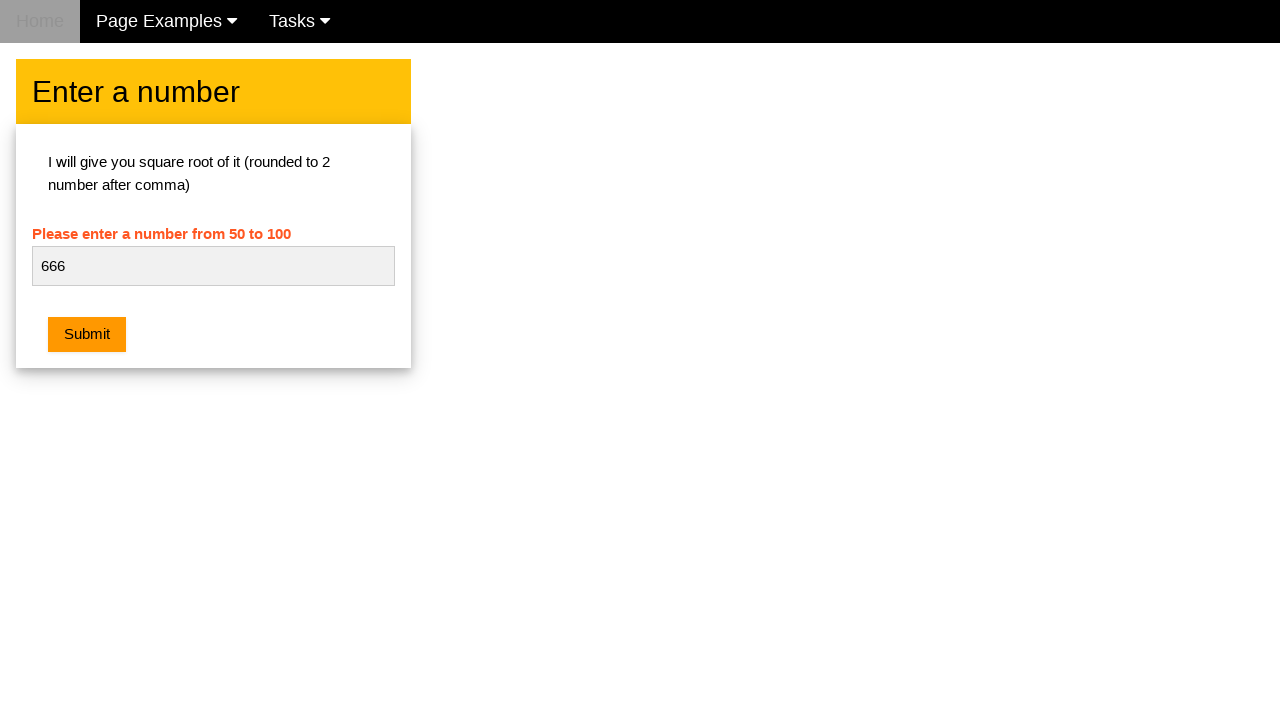

Waited 500ms for error display to appear
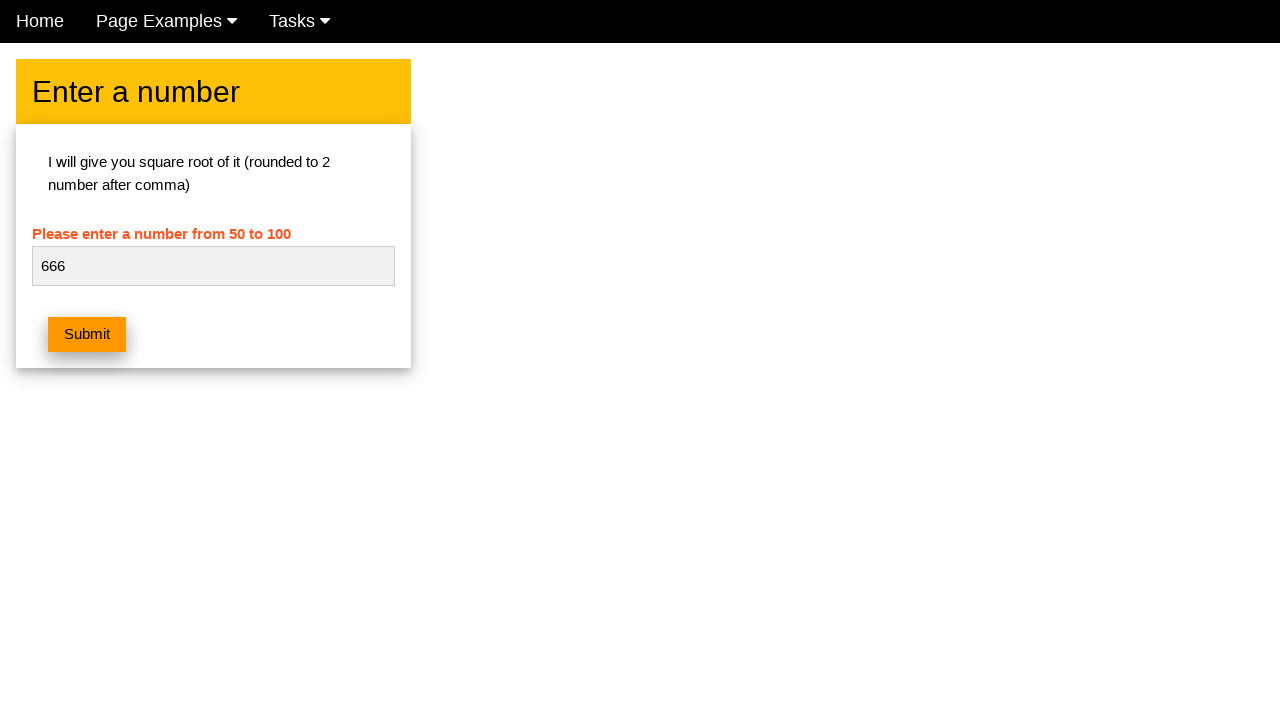

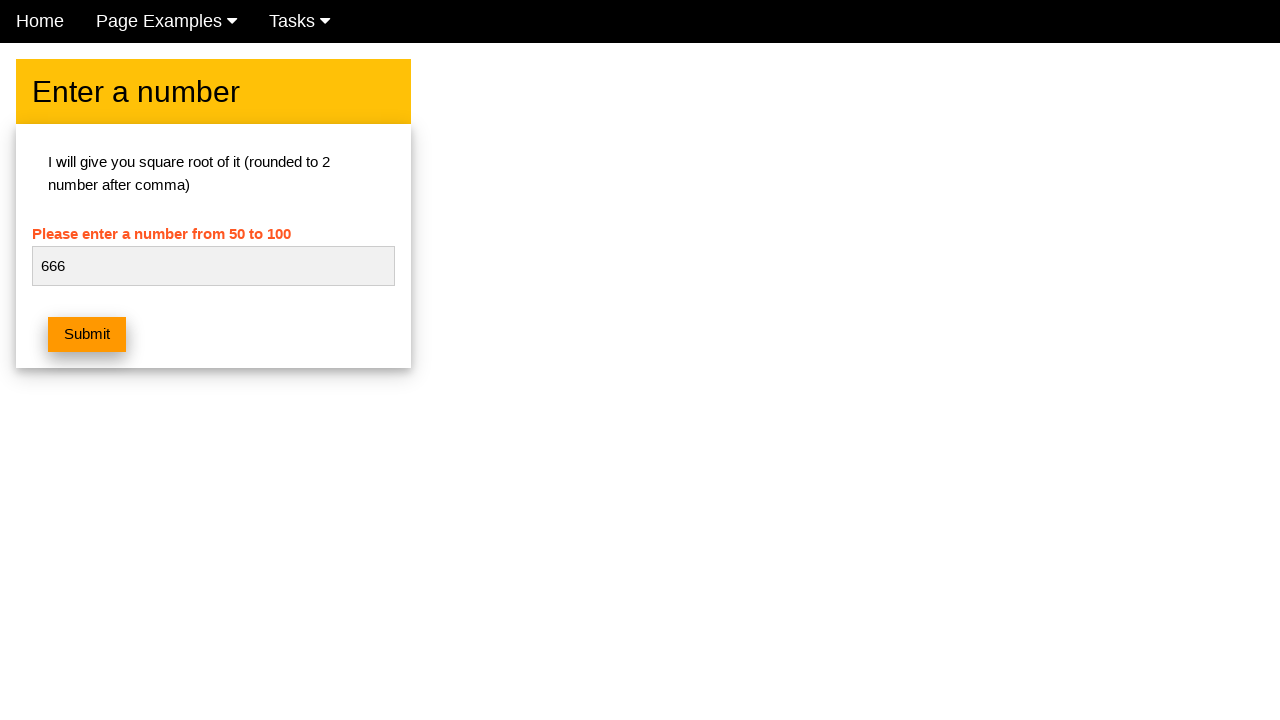